Tests various button interactions on a practice page including clicking a button, navigating back, and verifying button properties like enabled state, position, background color, and dimensions.

Starting URL: https://leafground.com/button.xhtml

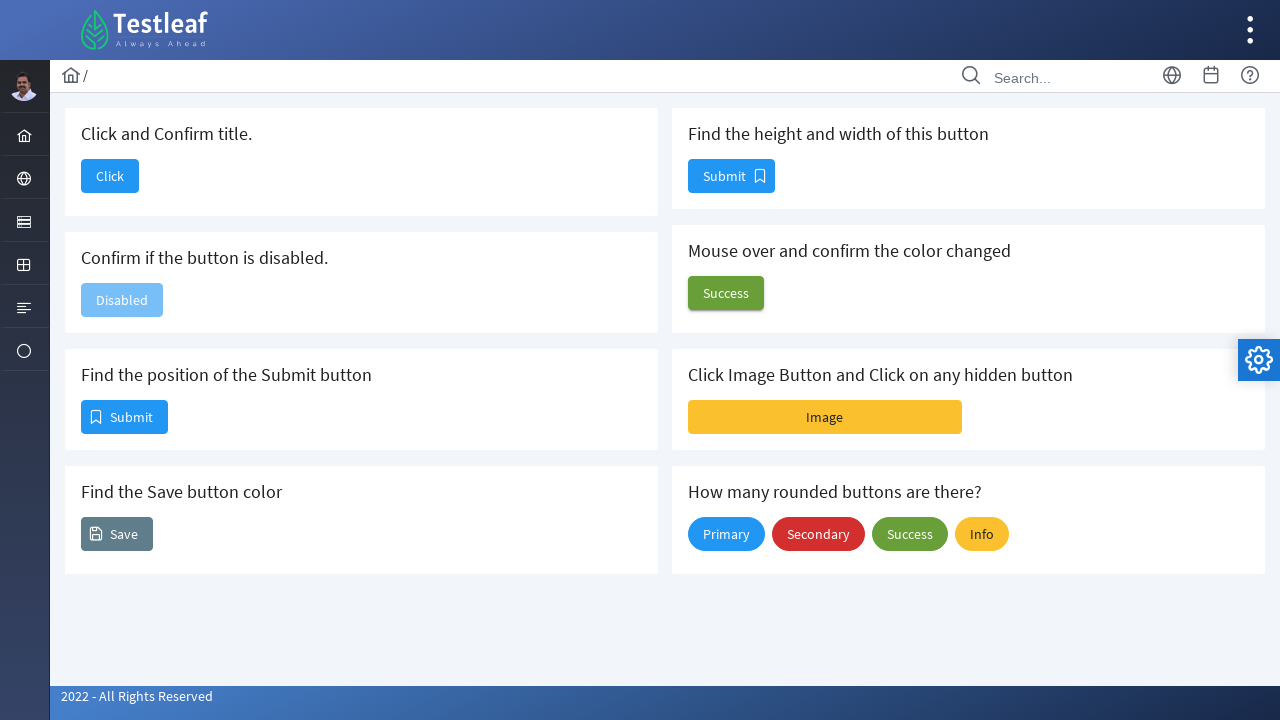

Clicked the 'Click and Confirm title' button at (110, 176) on xpath=//h5[text()='Click and Confirm title.']/following-sibling::button/span[tex
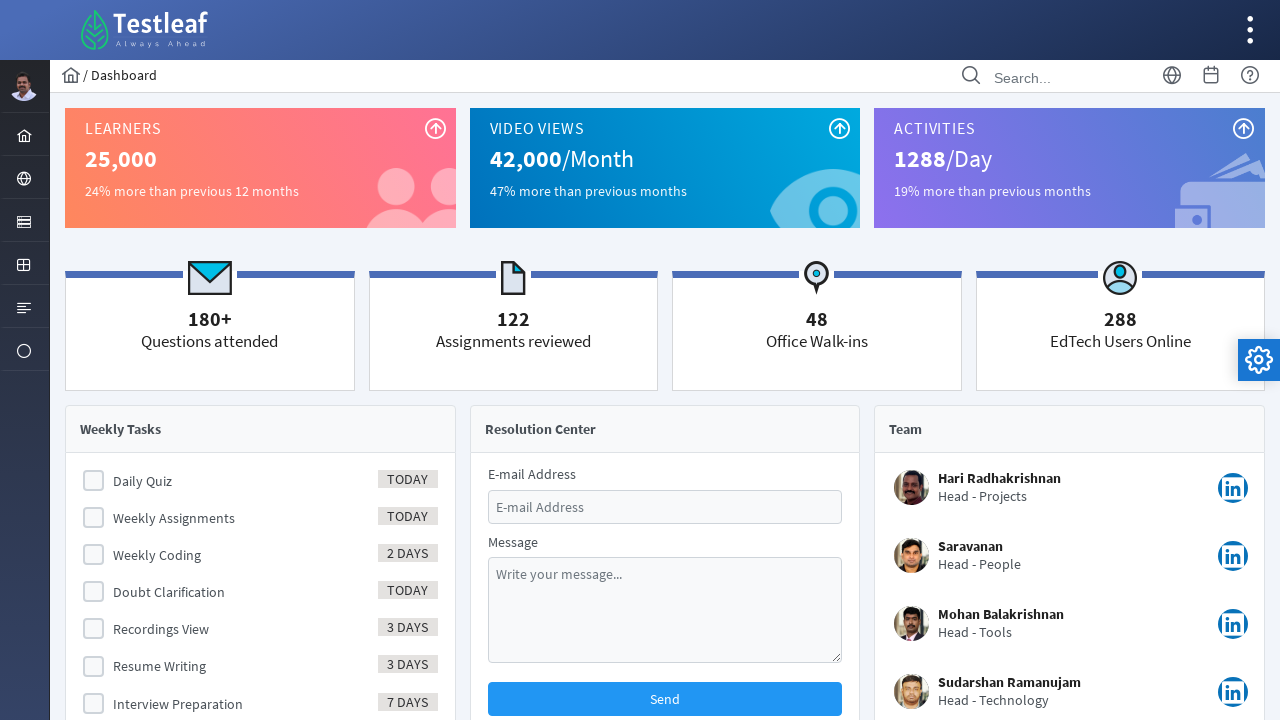

Waited for page to load after button click
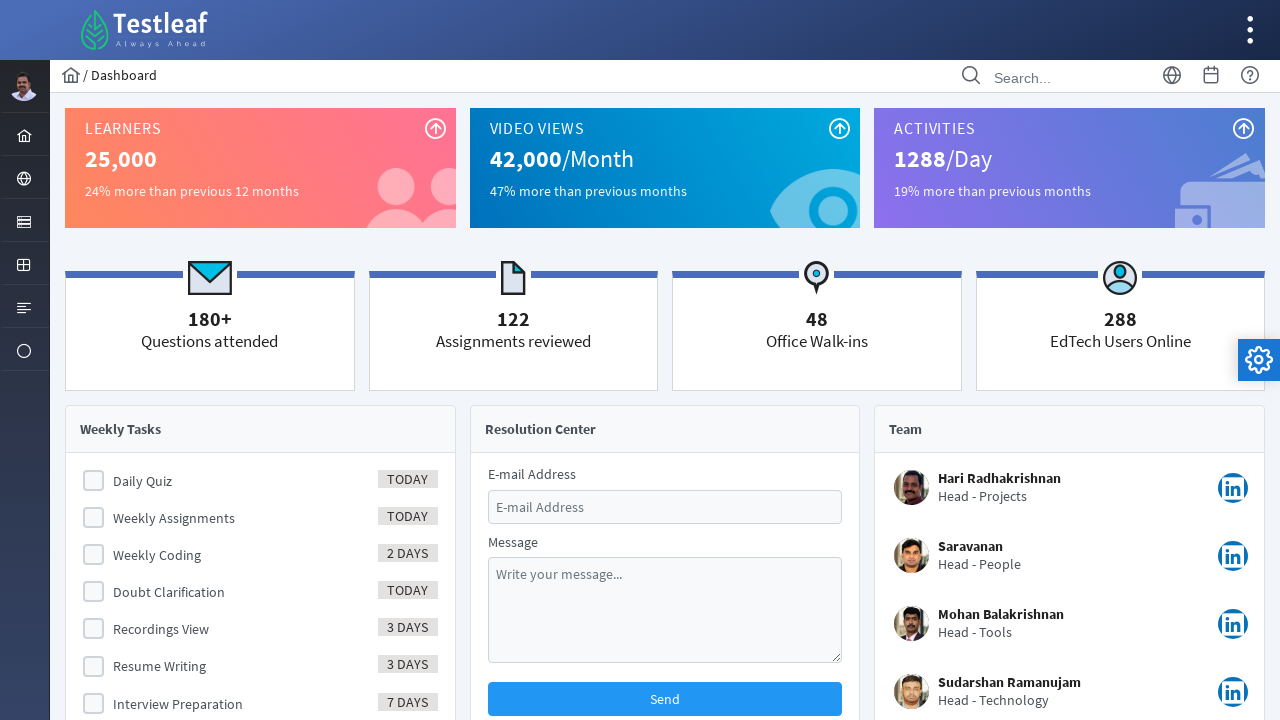

Navigated back to the original page
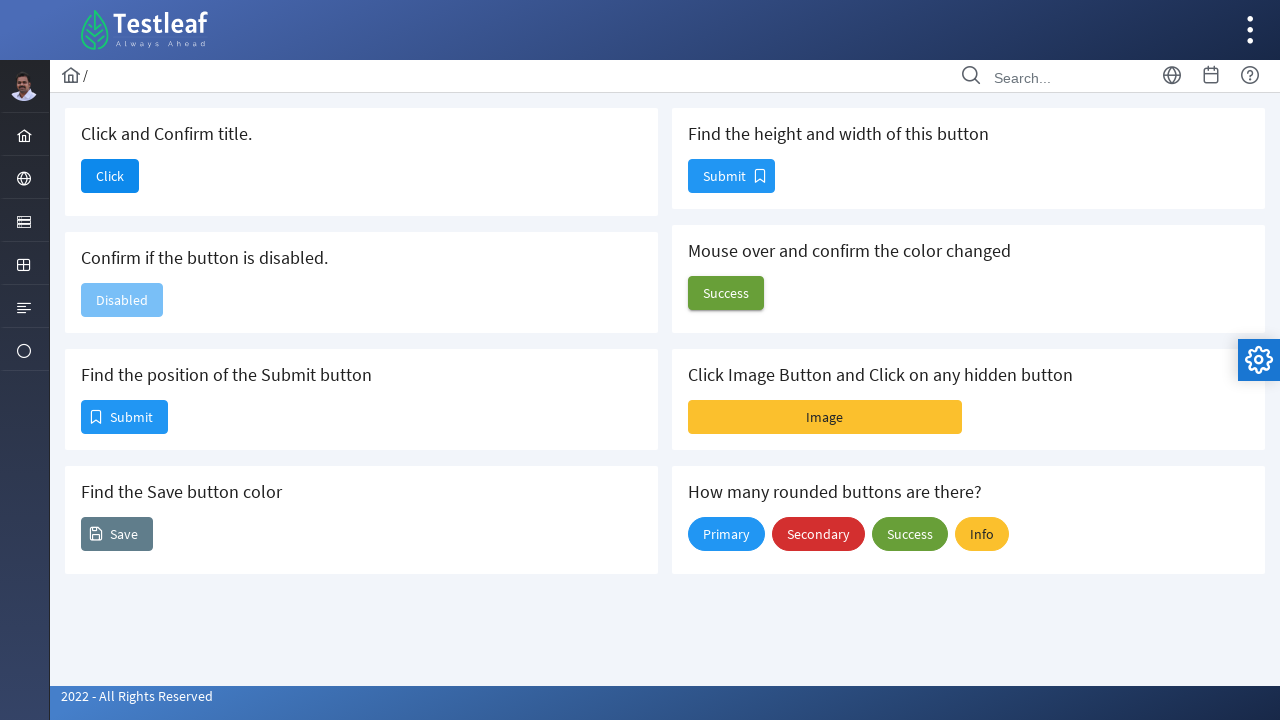

Waited for page to load after navigating back
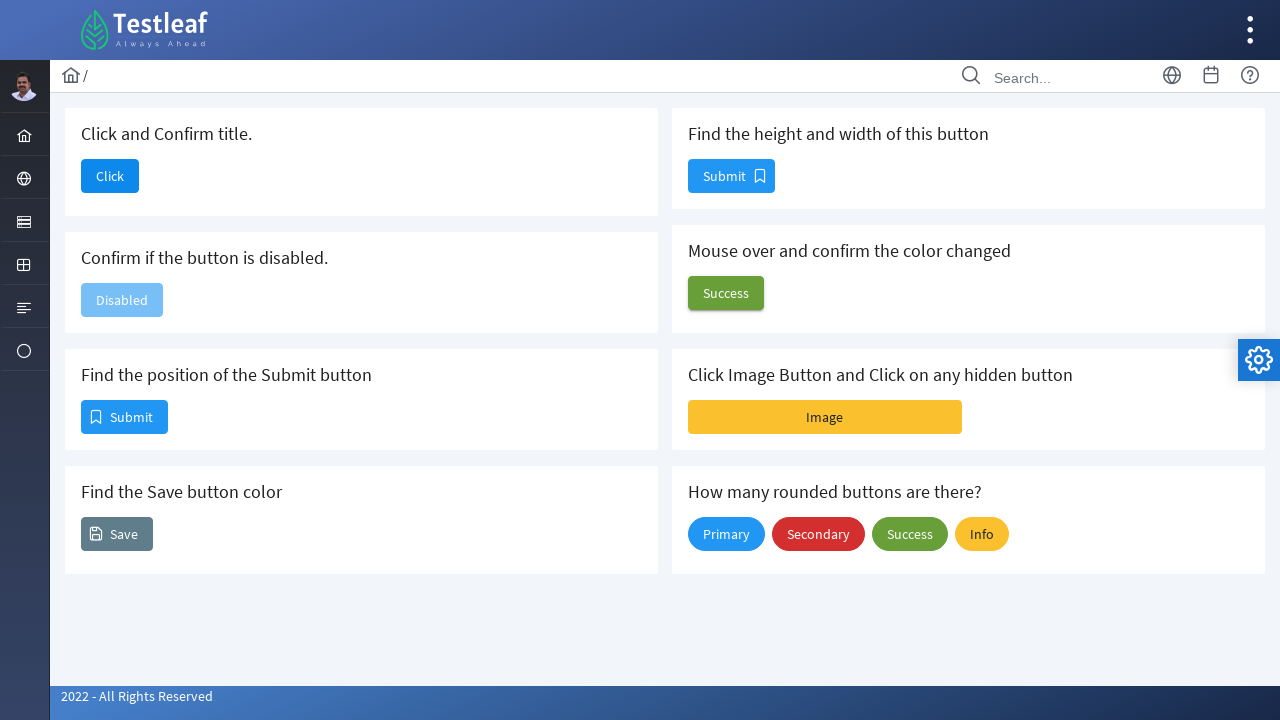

Verified disabled button is present
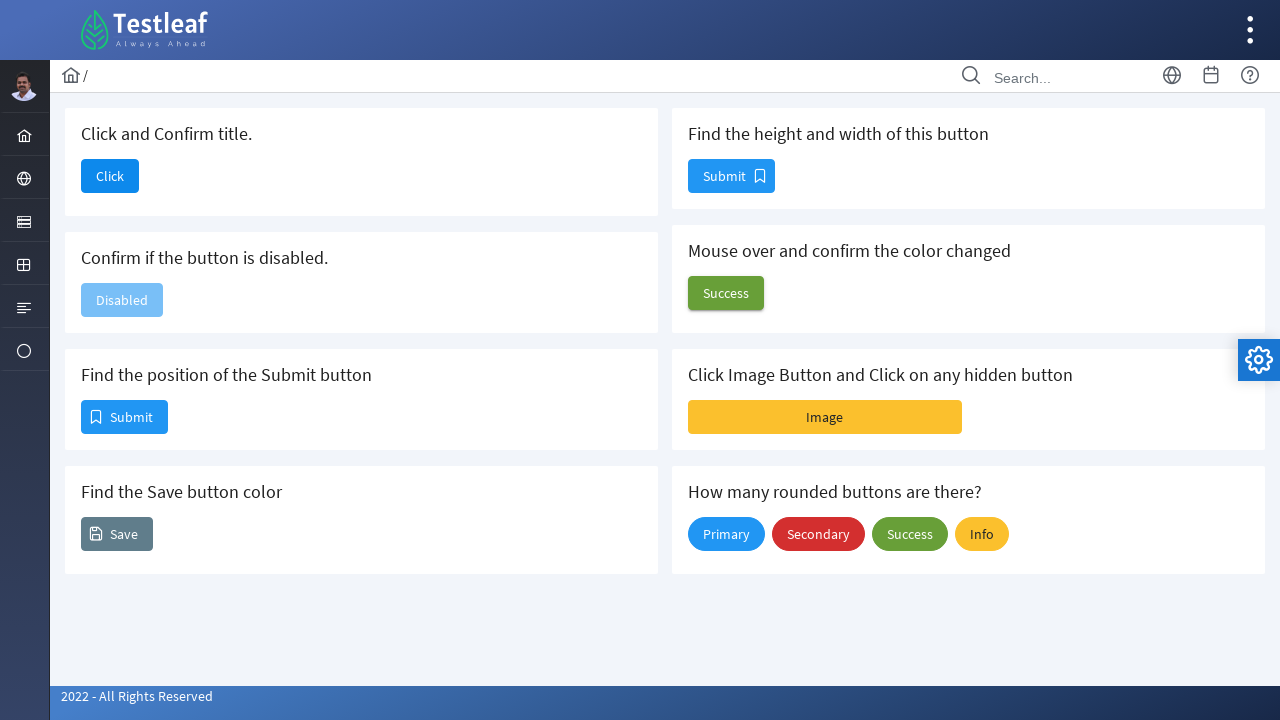

Verified Submit button position element is present
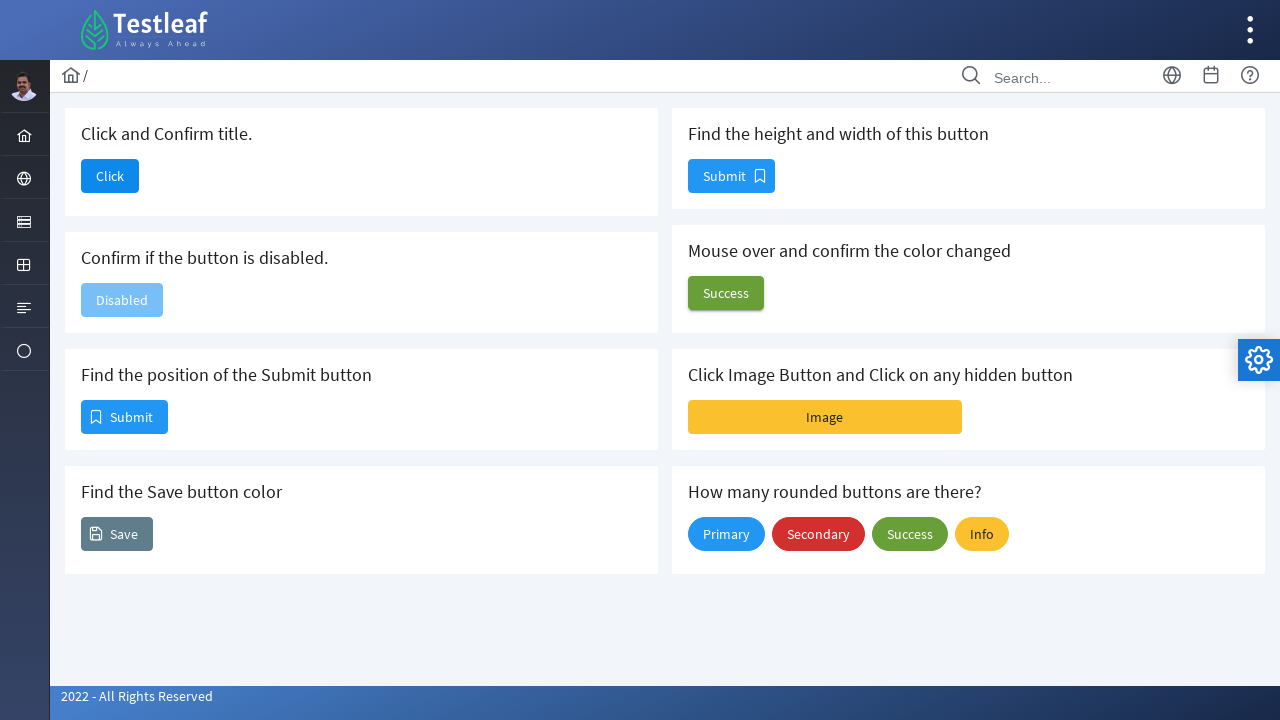

Verified Save button color element is present
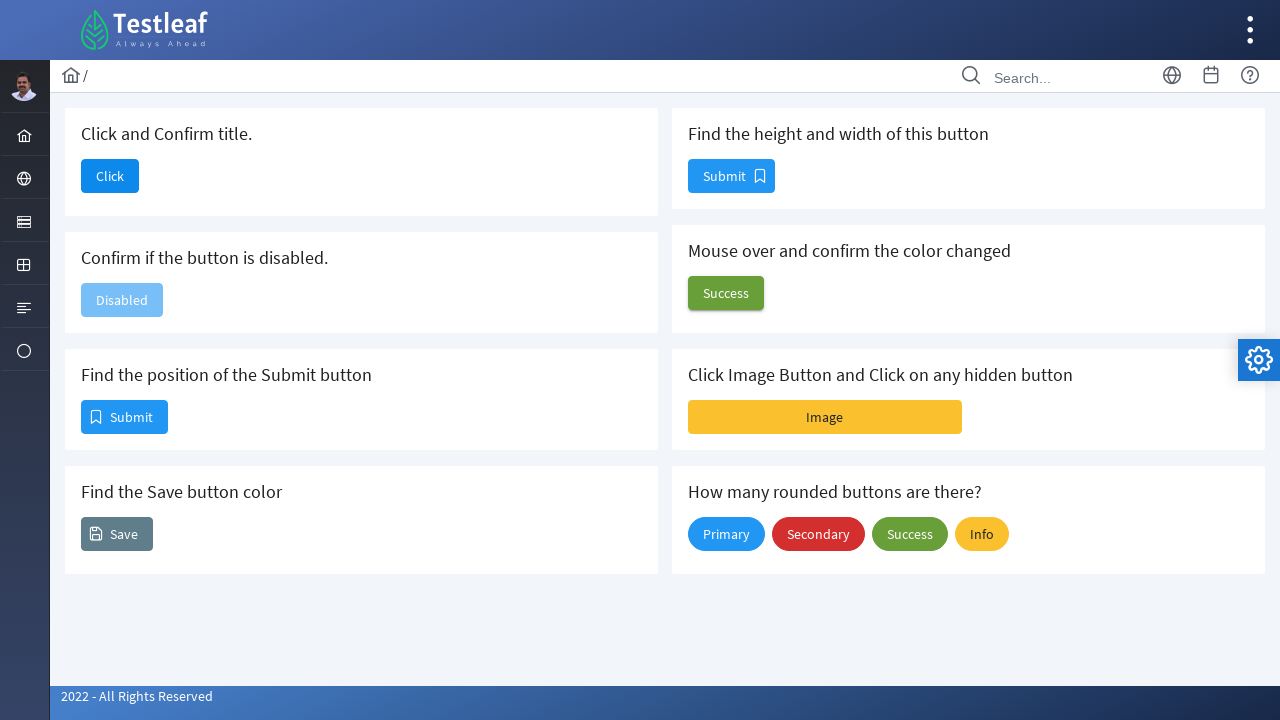

Verified height and width button element is present
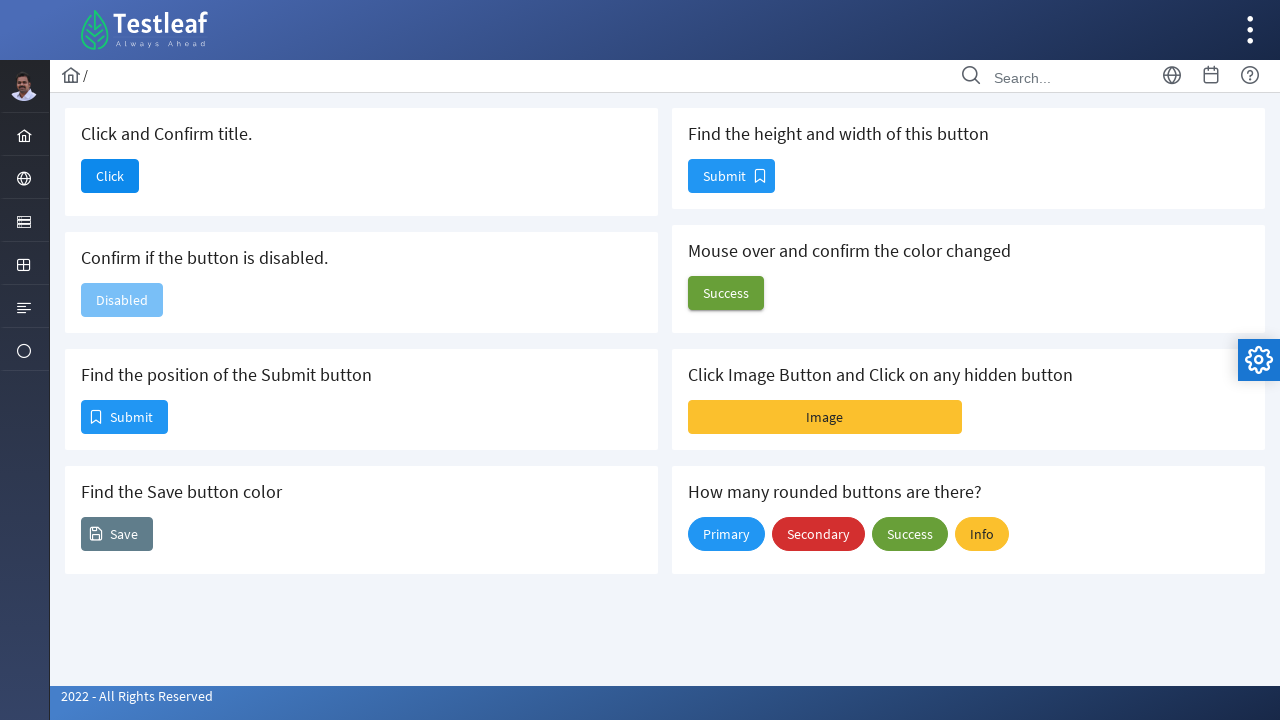

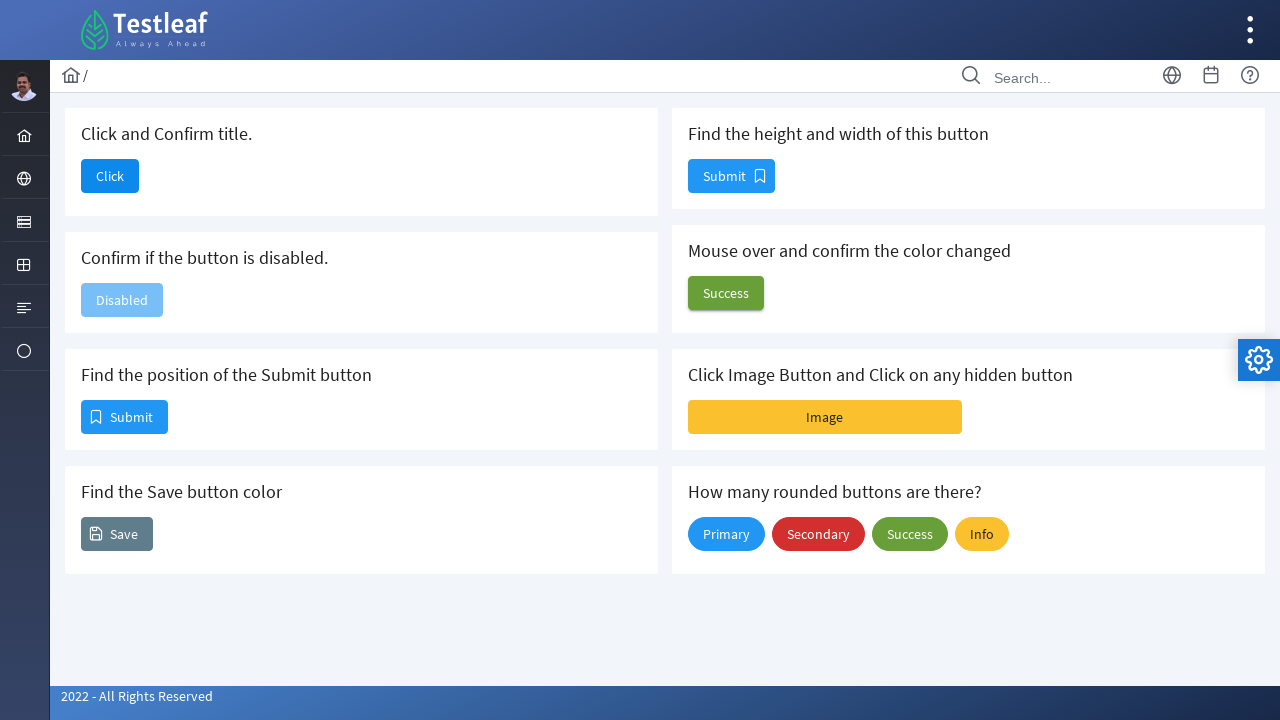